Tests interaction with a challenging DOM page by waiting for the table to load and clicking Edit and Delete action buttons on specific table rows.

Starting URL: https://the-internet.herokuapp.com/challenging_dom

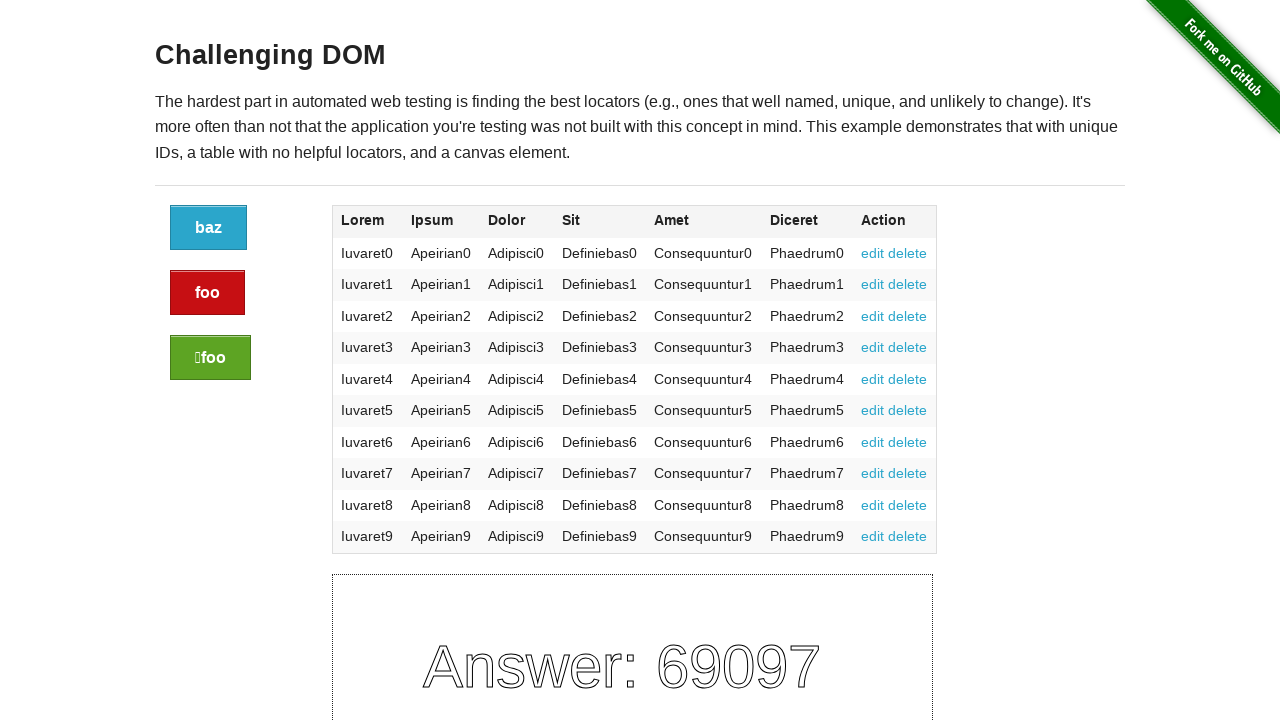

Table element loaded on challenging DOM page
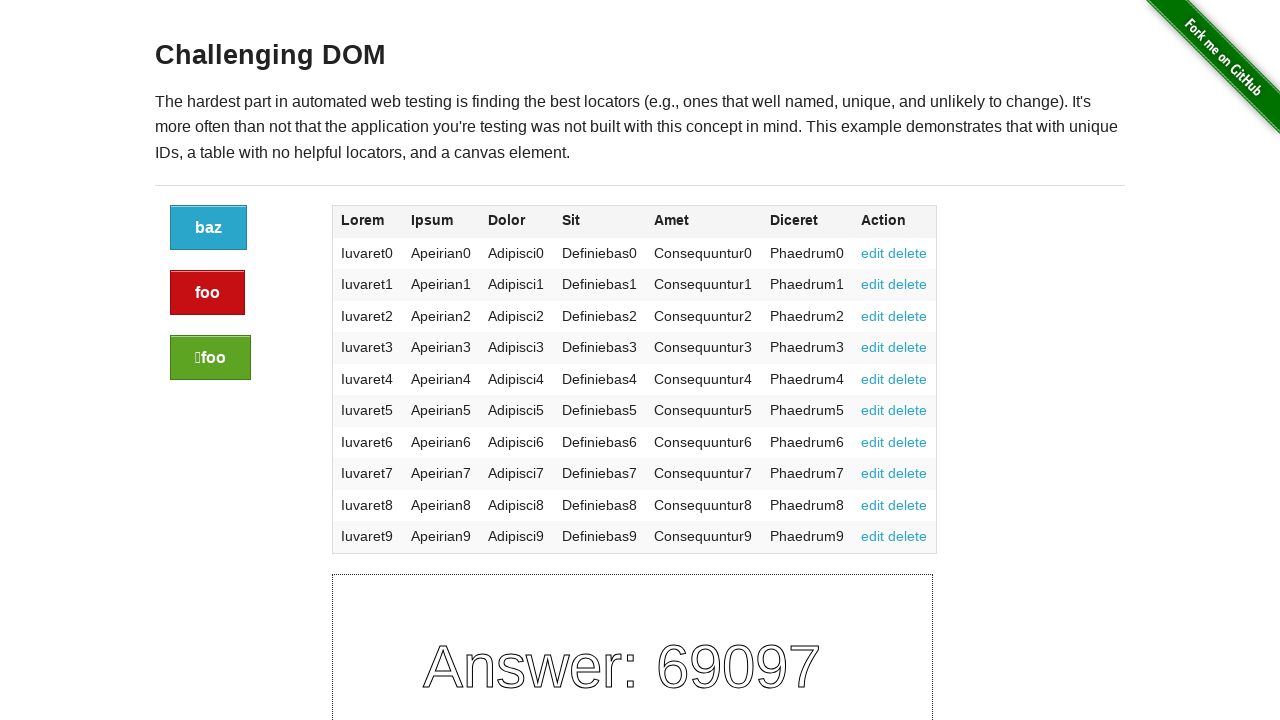

Table rows loaded in tbody
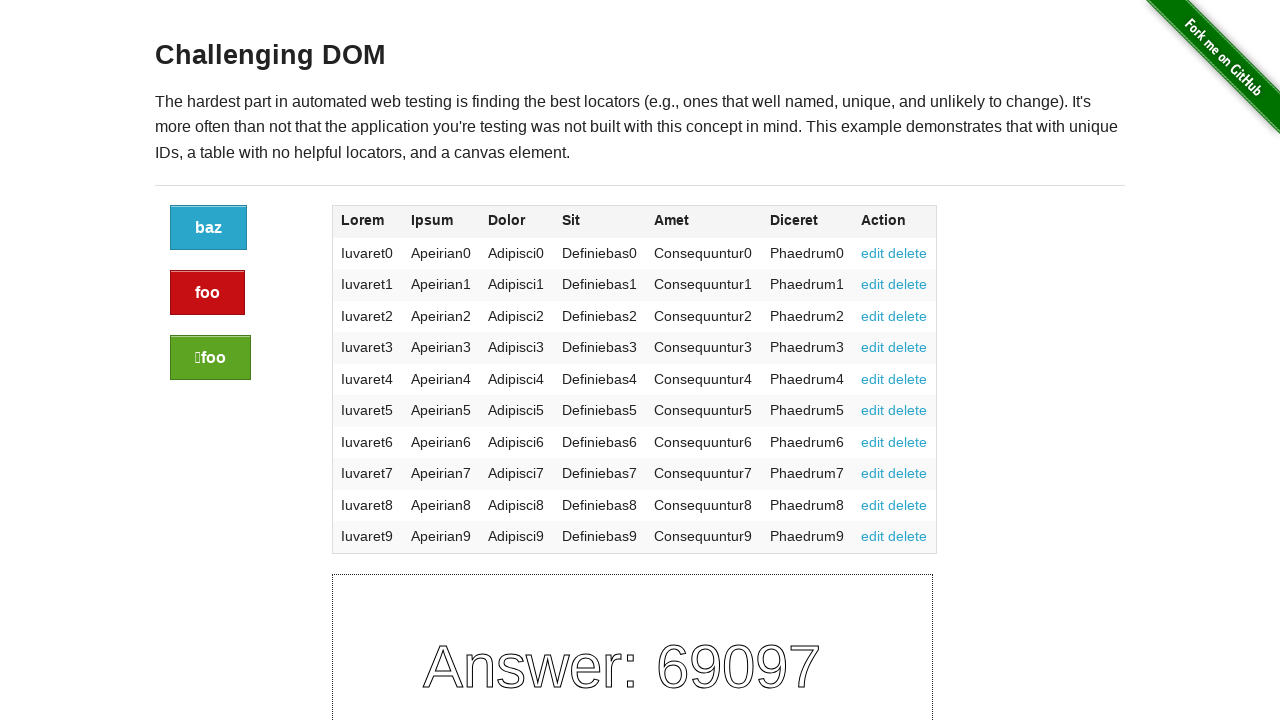

Clicked Edit button on row 1 at (873, 253) on tbody tr:nth-child(1) td:last-child a[href*='edit']
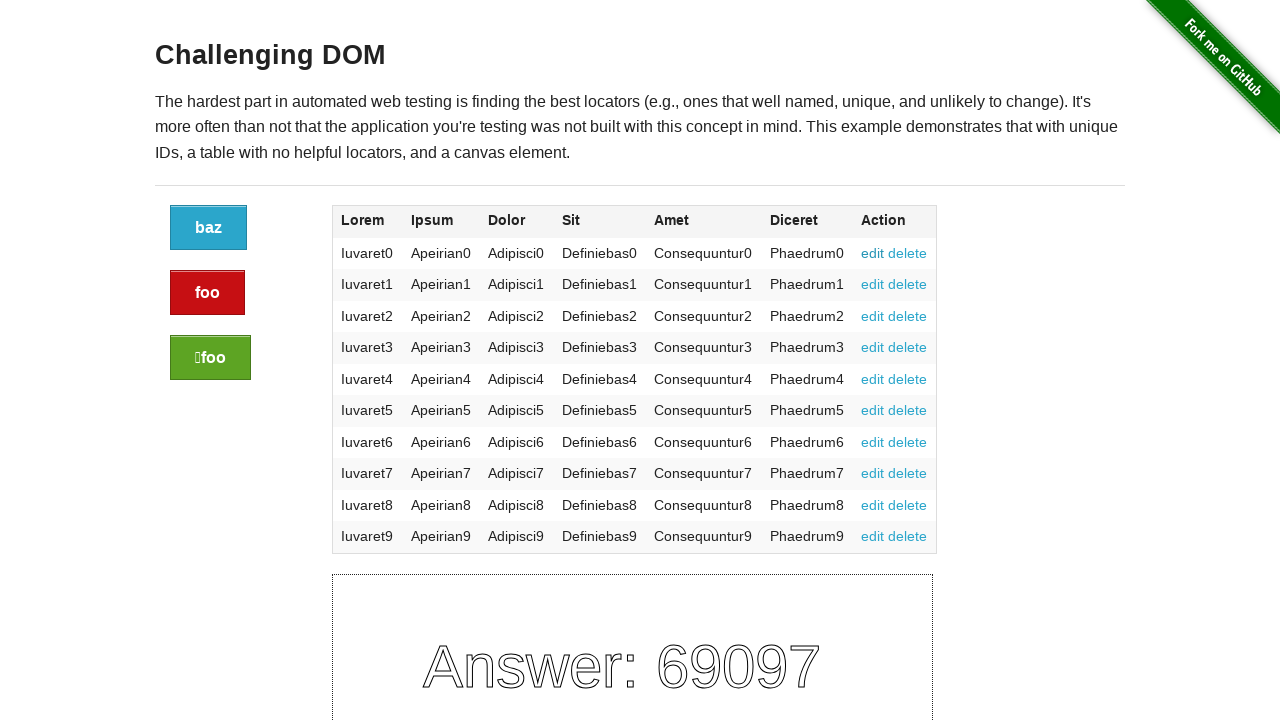

Waited 1 second to observe Edit action
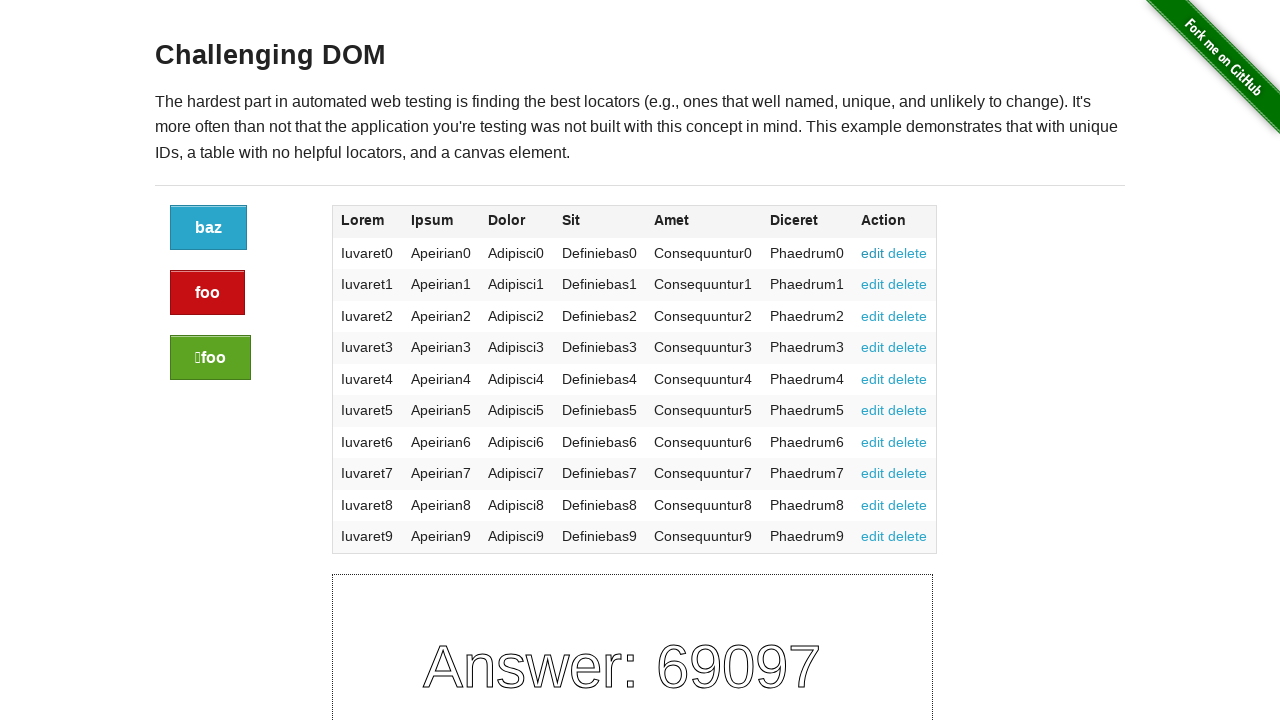

Clicked Delete button on row 3 at (908, 316) on tbody tr:nth-child(3) td:last-child a[href*='delete']
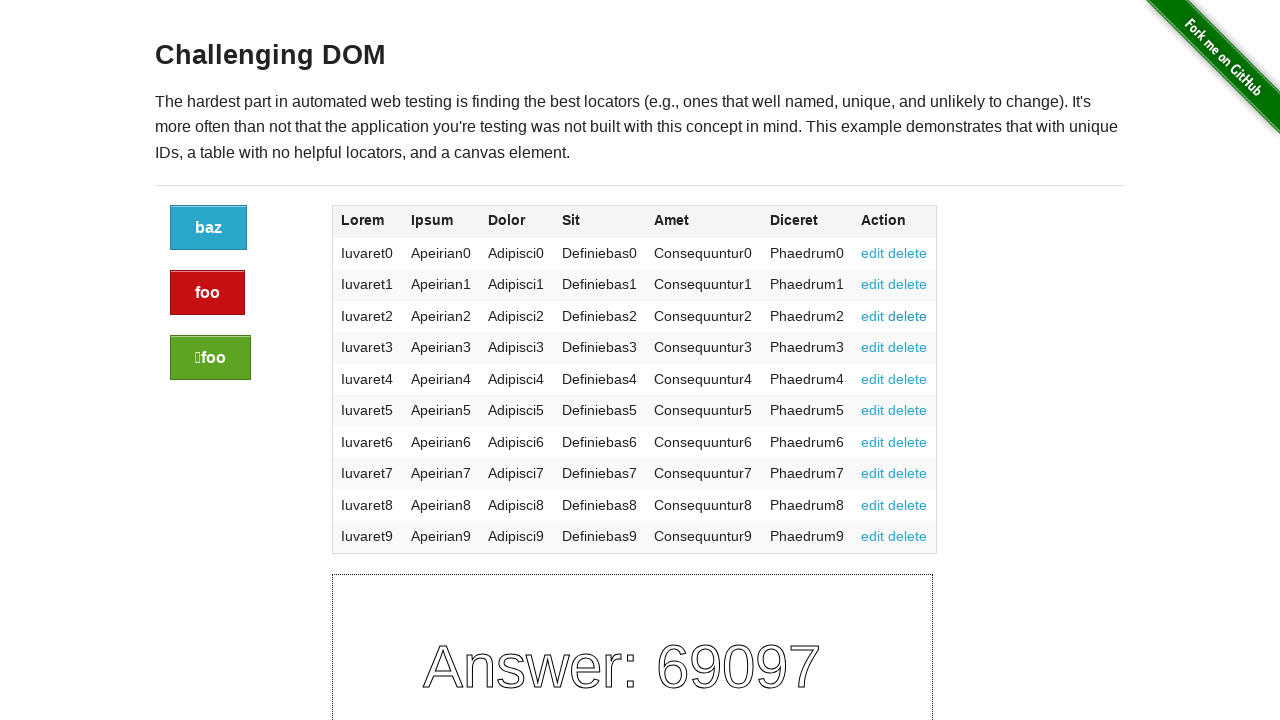

Waited 1 second to observe Delete action
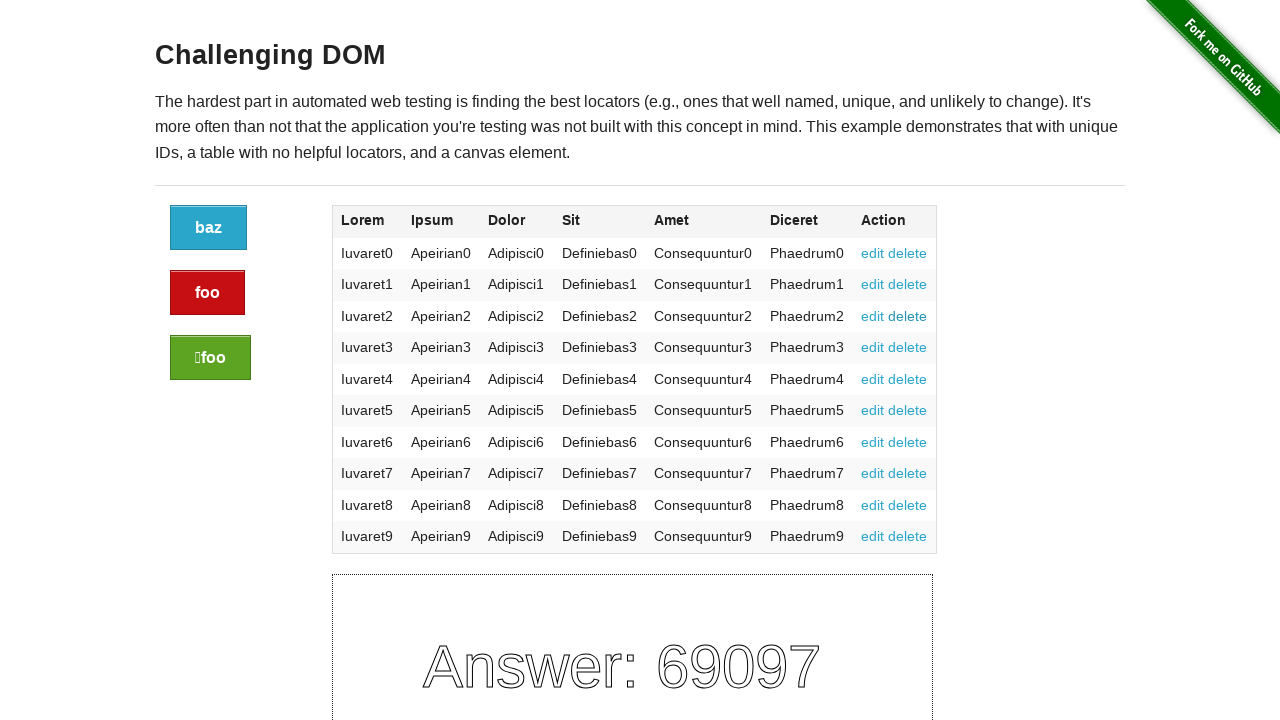

Verified table still present after interactions
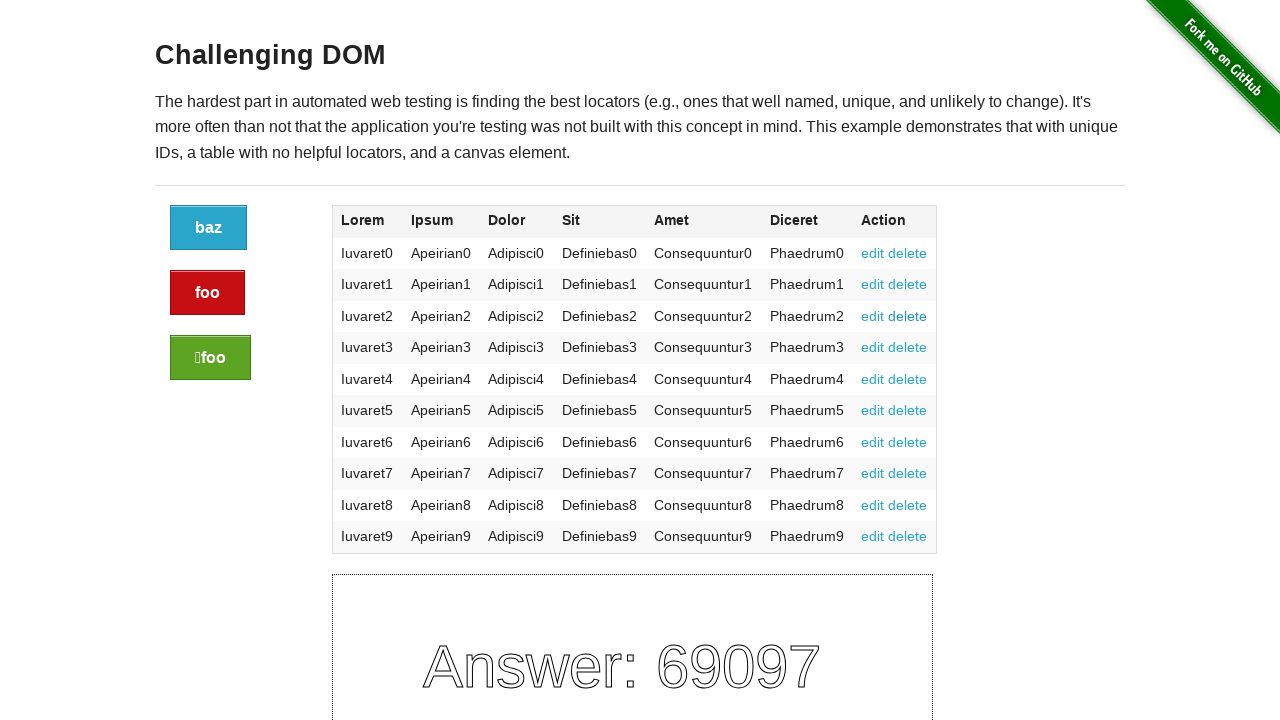

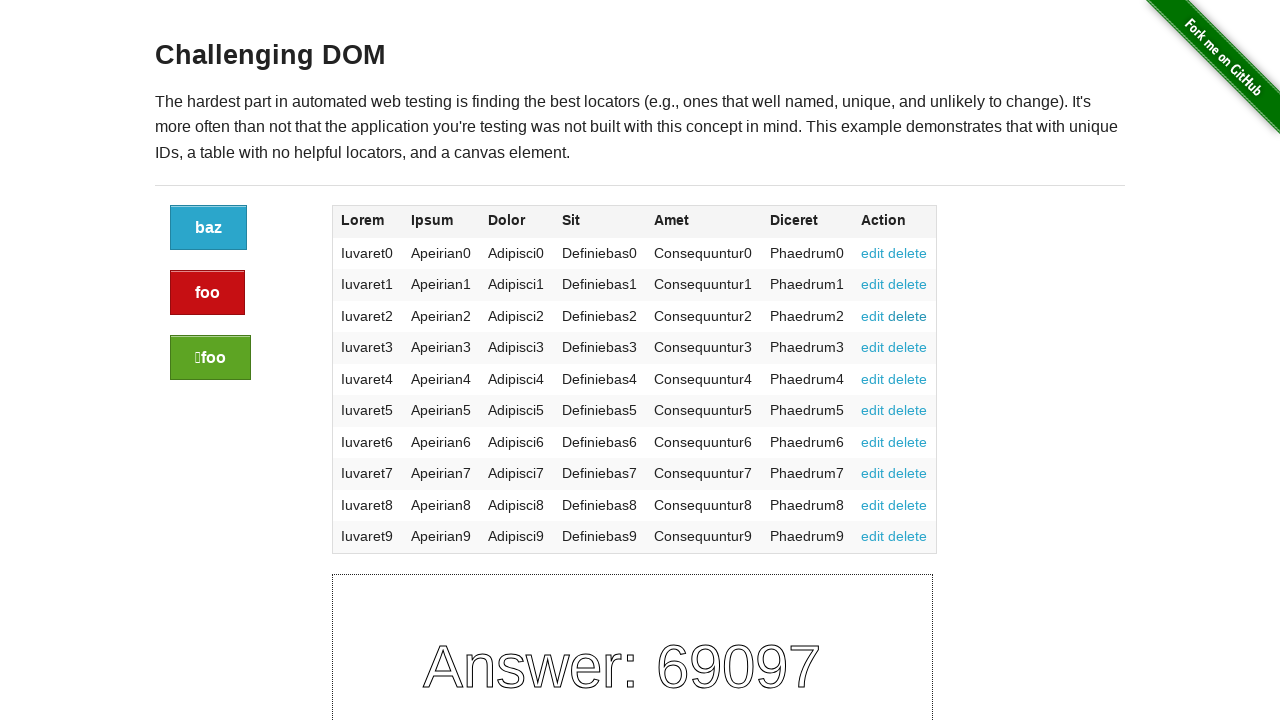